Tests hover tooltip functionality by hovering over an input field and verifying the tooltip text appears

Starting URL: https://automationfc.github.io/jquery-tooltip/

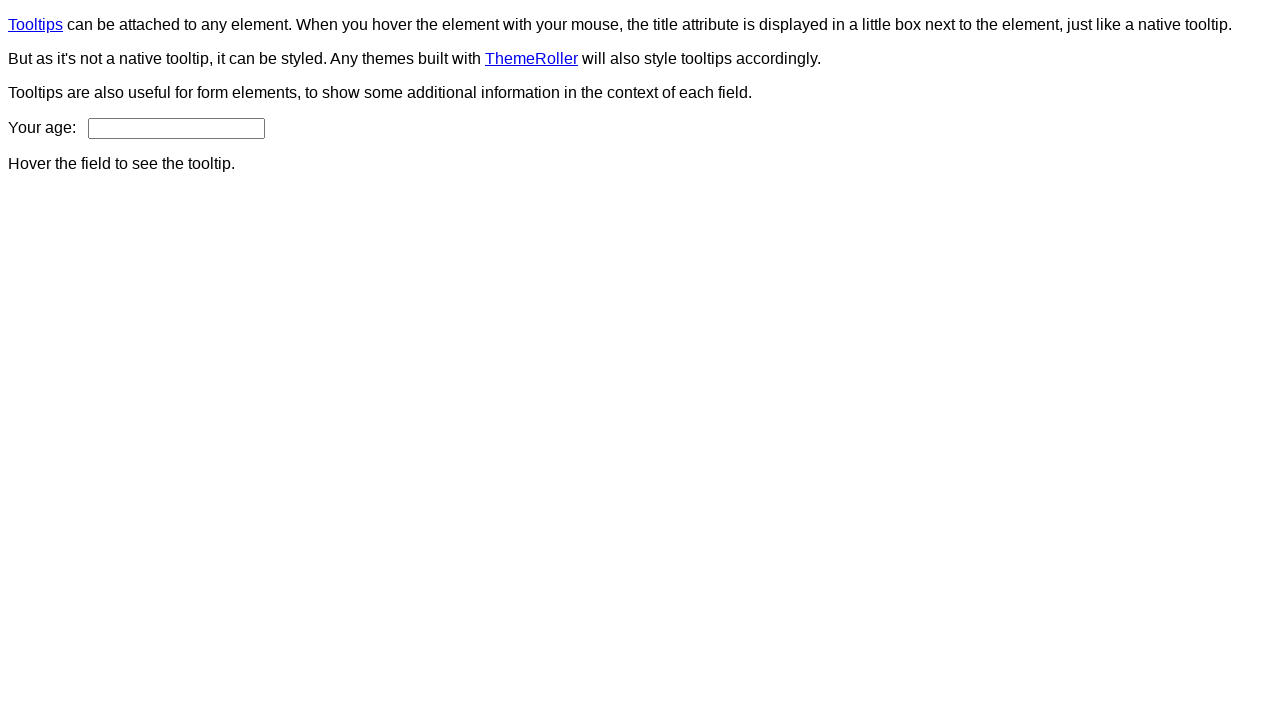

Hovered over the age input field to trigger tooltip at (176, 128) on input#age
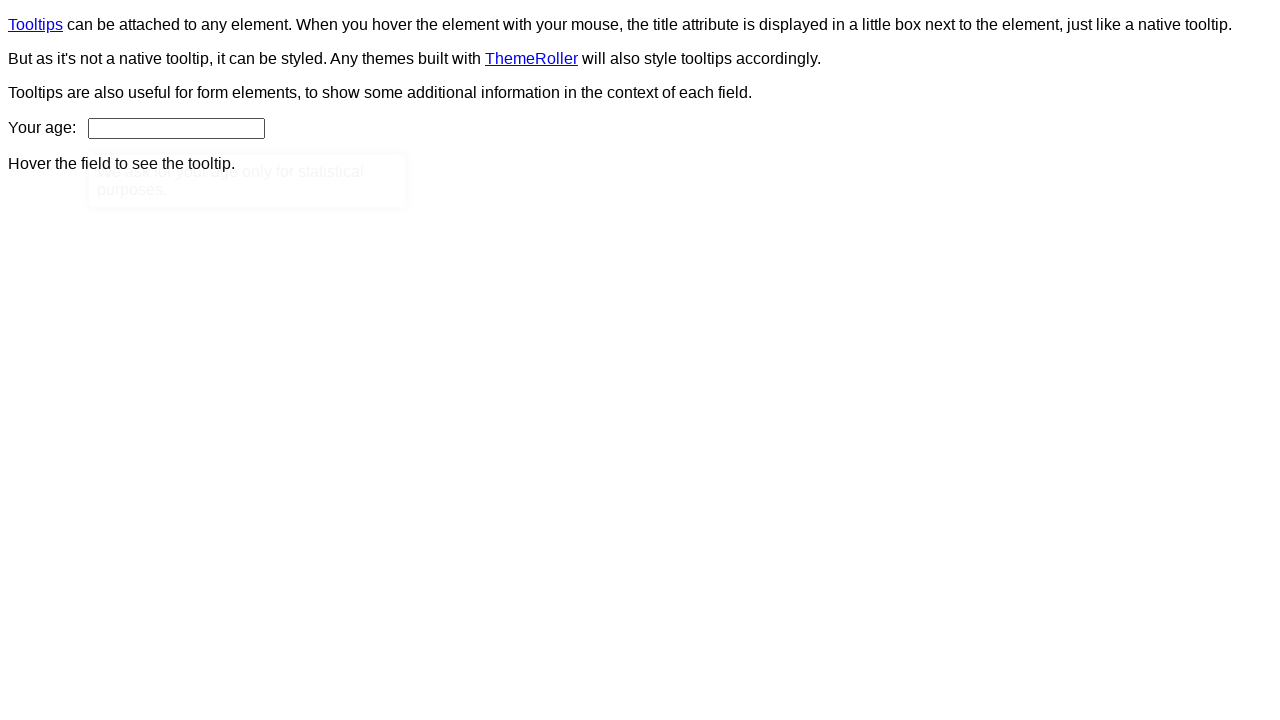

Tooltip content became visible
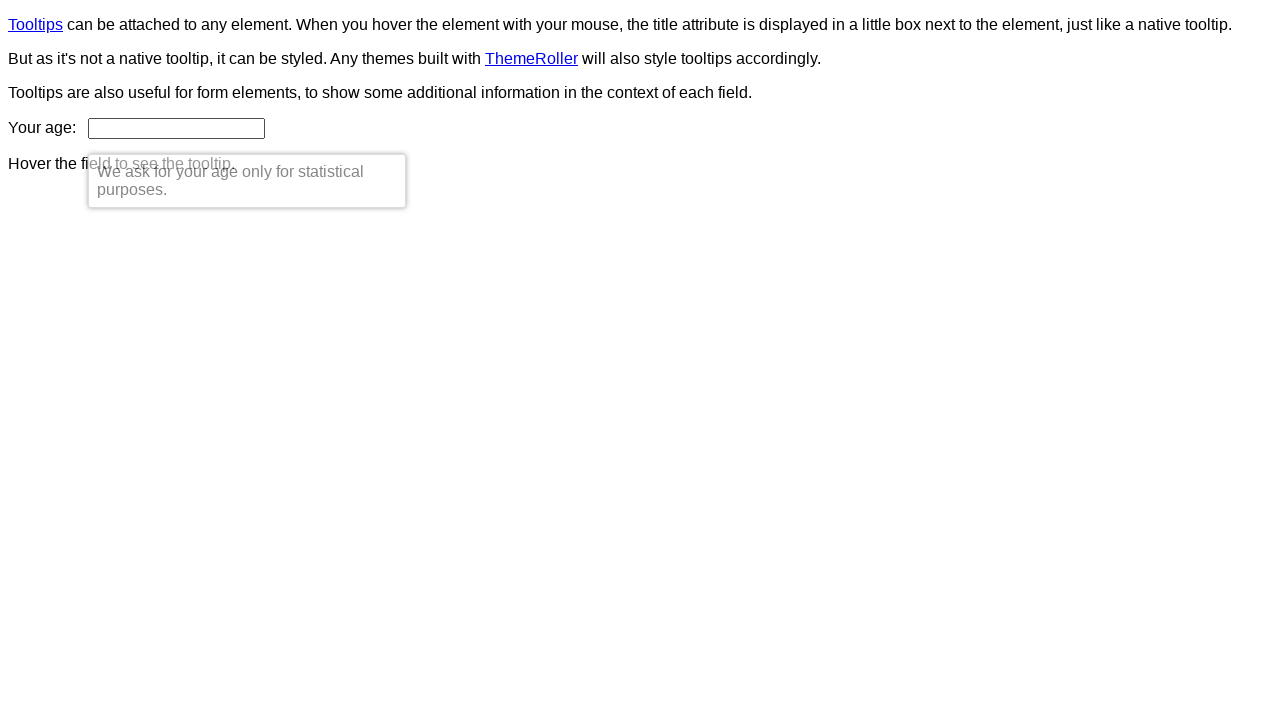

Verified tooltip text matches expected content: 'We ask for your age only for statistical purposes.'
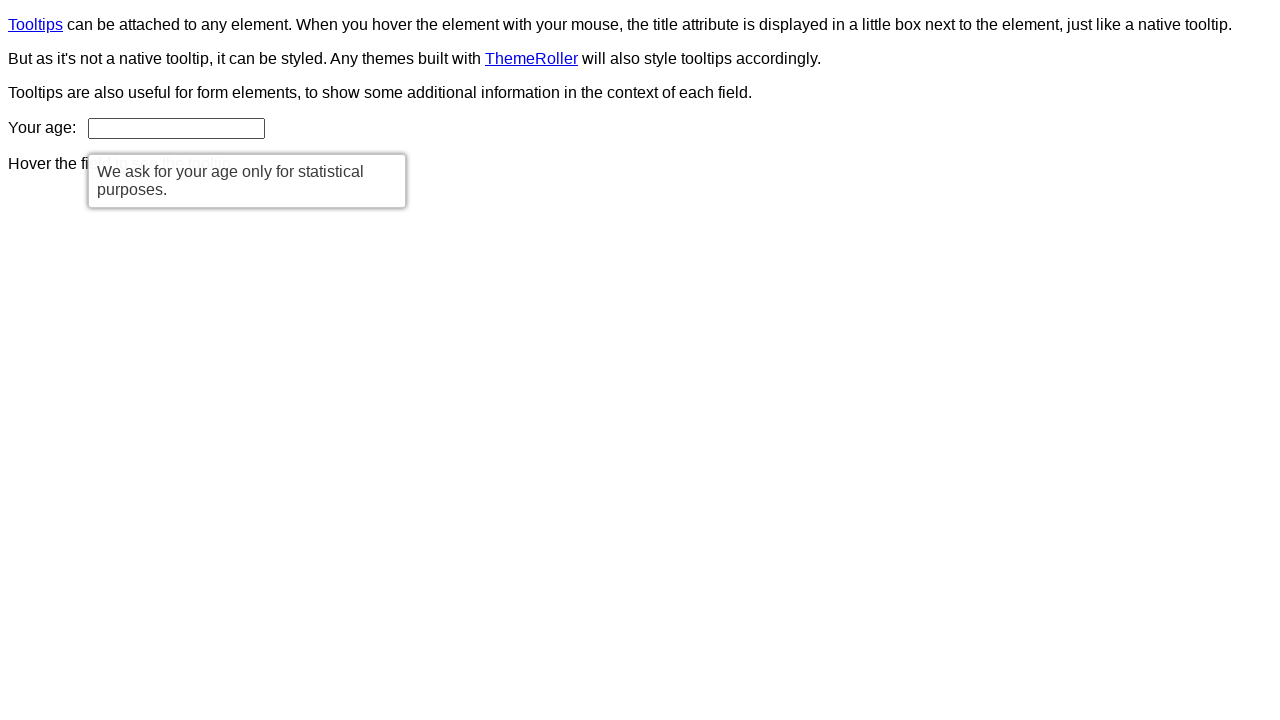

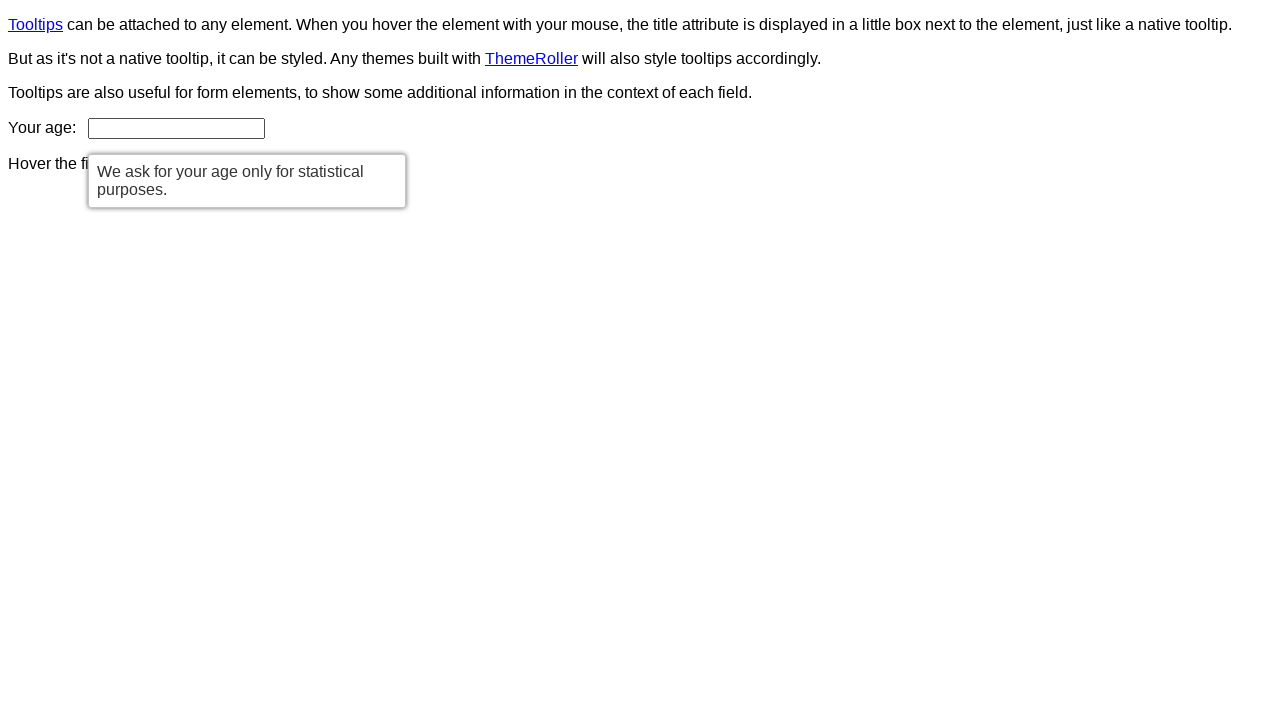